Tests adding multiple specific vegetables to cart by finding them in the product list and clicking their Add to Cart buttons

Starting URL: https://rahulshettyacademy.com/seleniumPractise/

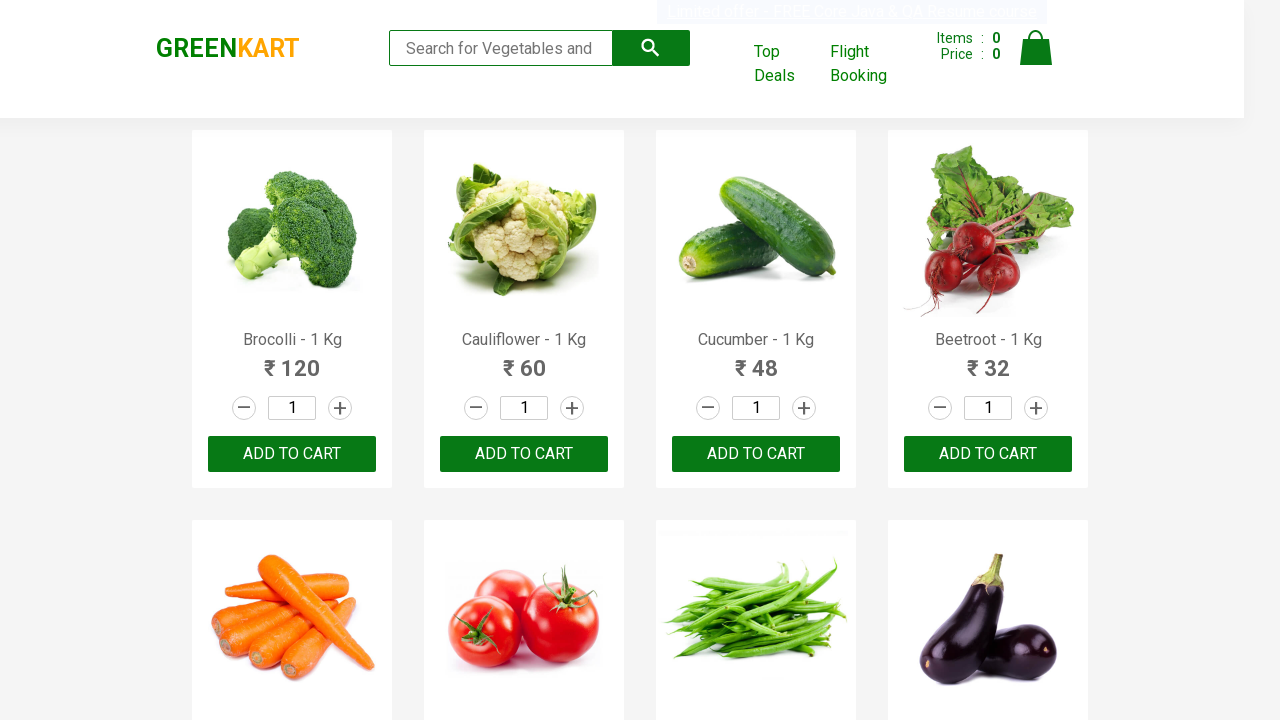

Navigated to Rahul Shetty Academy Selenium Practice page
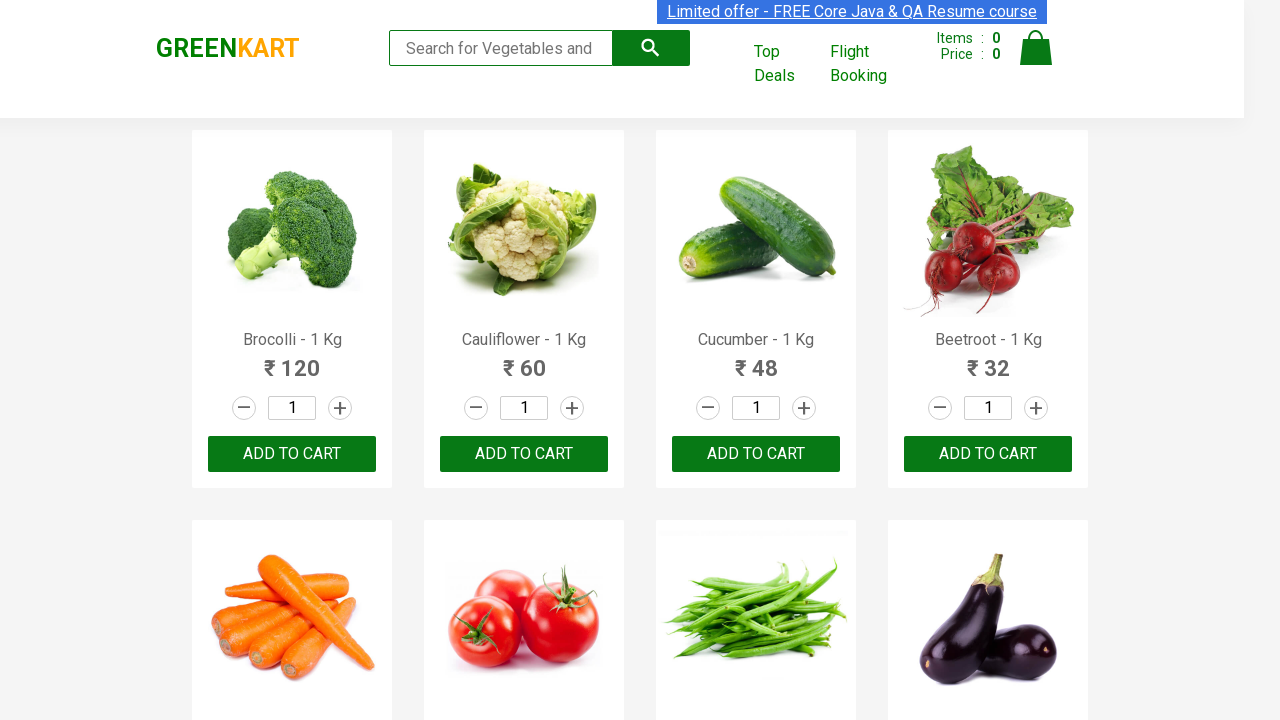

Located all product names on the page
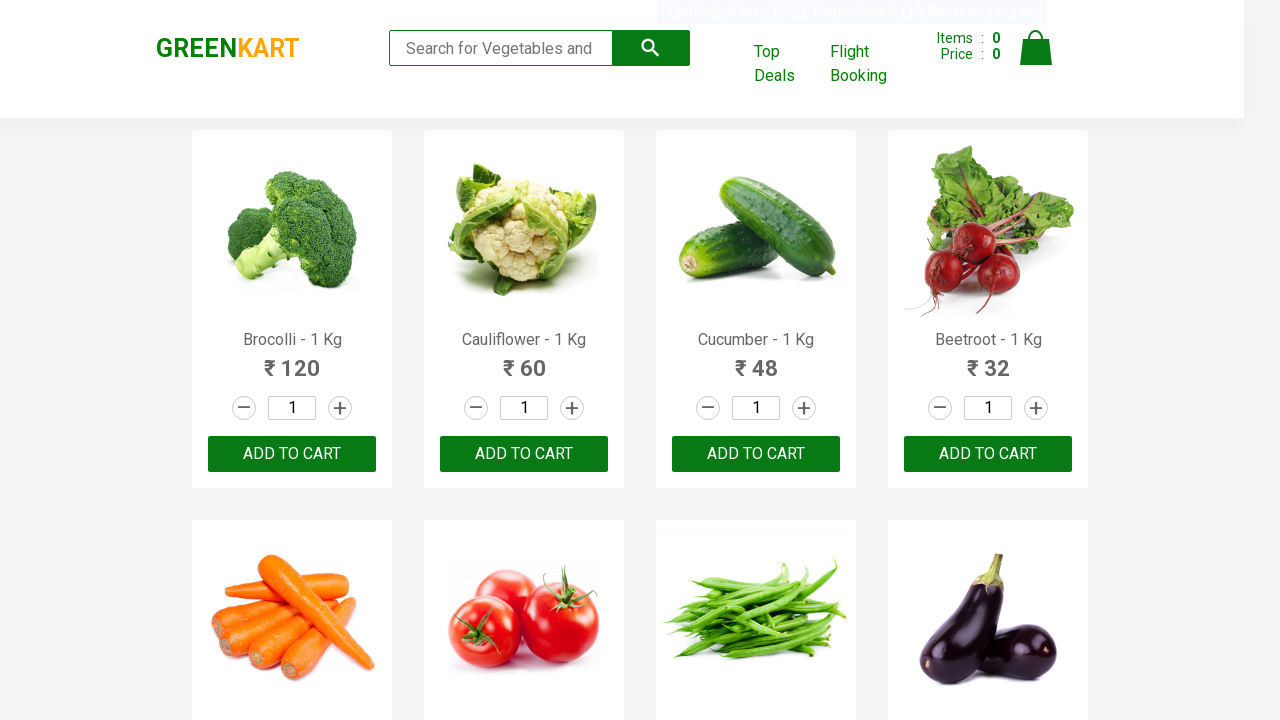

Clicked 'Add to Cart' button for Brocolli at (292, 454) on xpath=//div[@class='product-action']/button >> nth=0
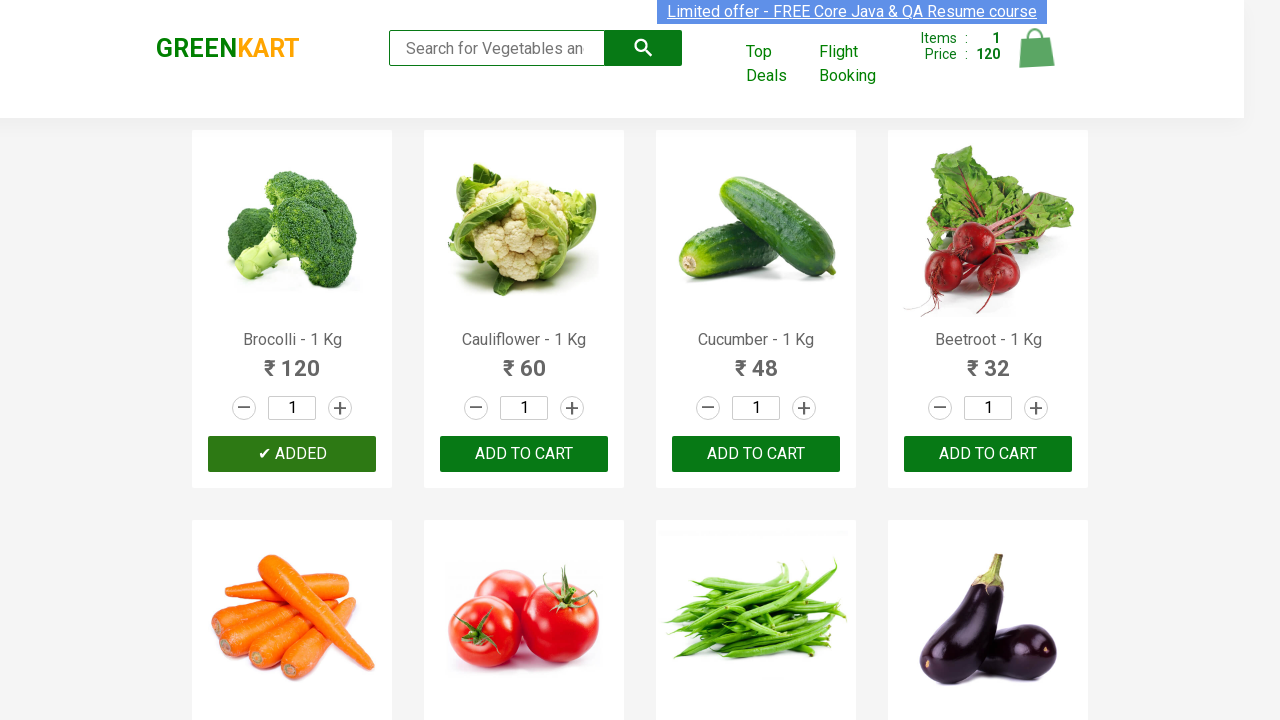

Clicked 'Add to Cart' button for Cucumber at (756, 454) on xpath=//div[@class='product-action']/button >> nth=2
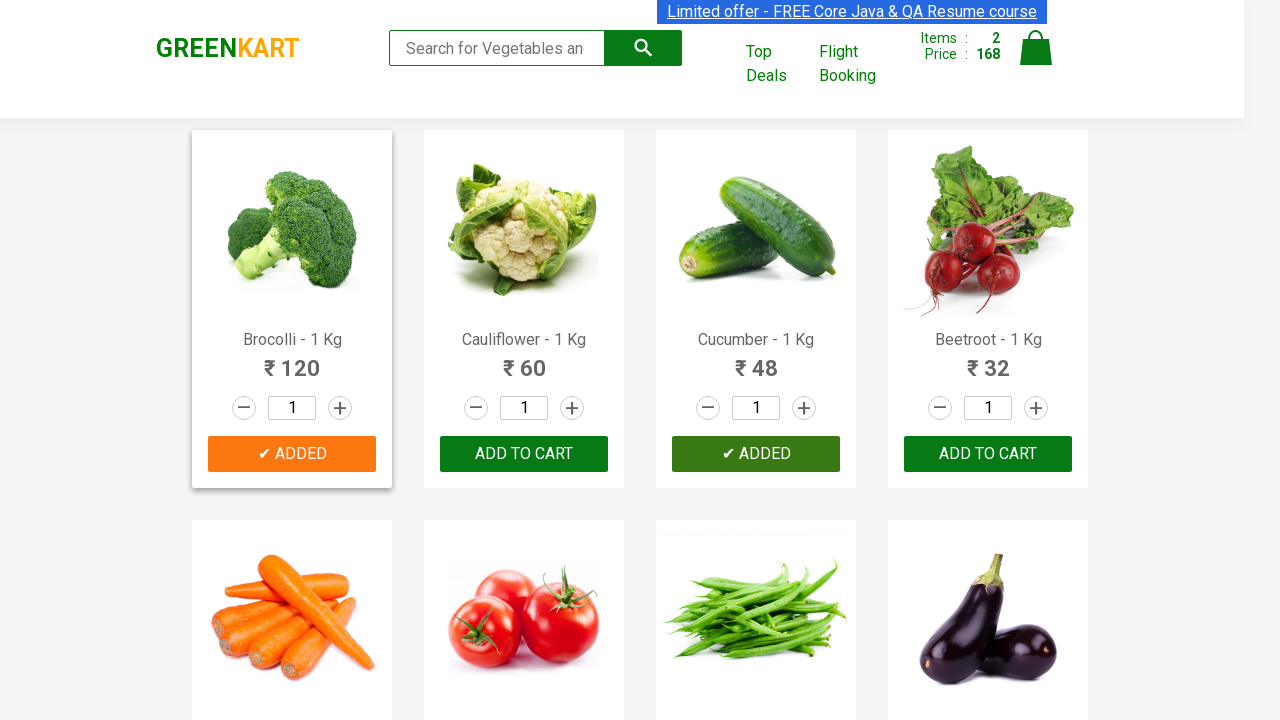

Clicked 'Add to Cart' button for Beetroot at (988, 454) on xpath=//div[@class='product-action']/button >> nth=3
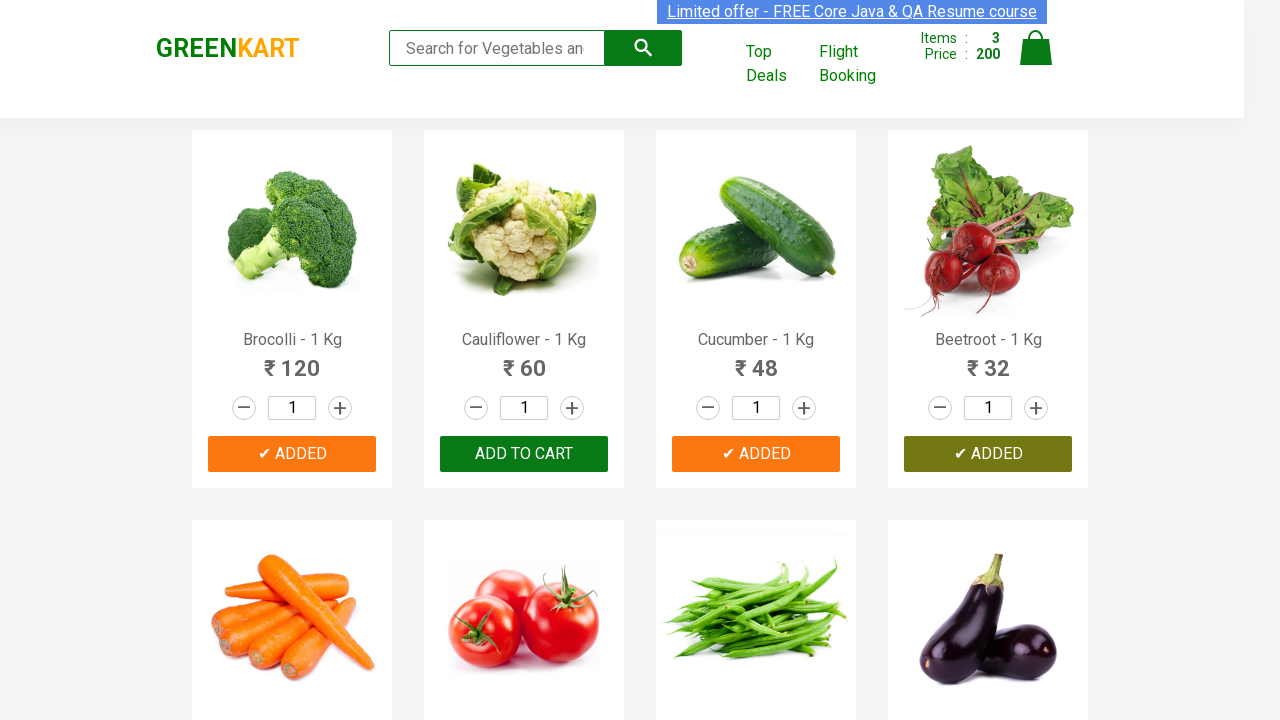

Successfully added all 3 required vegetables to cart
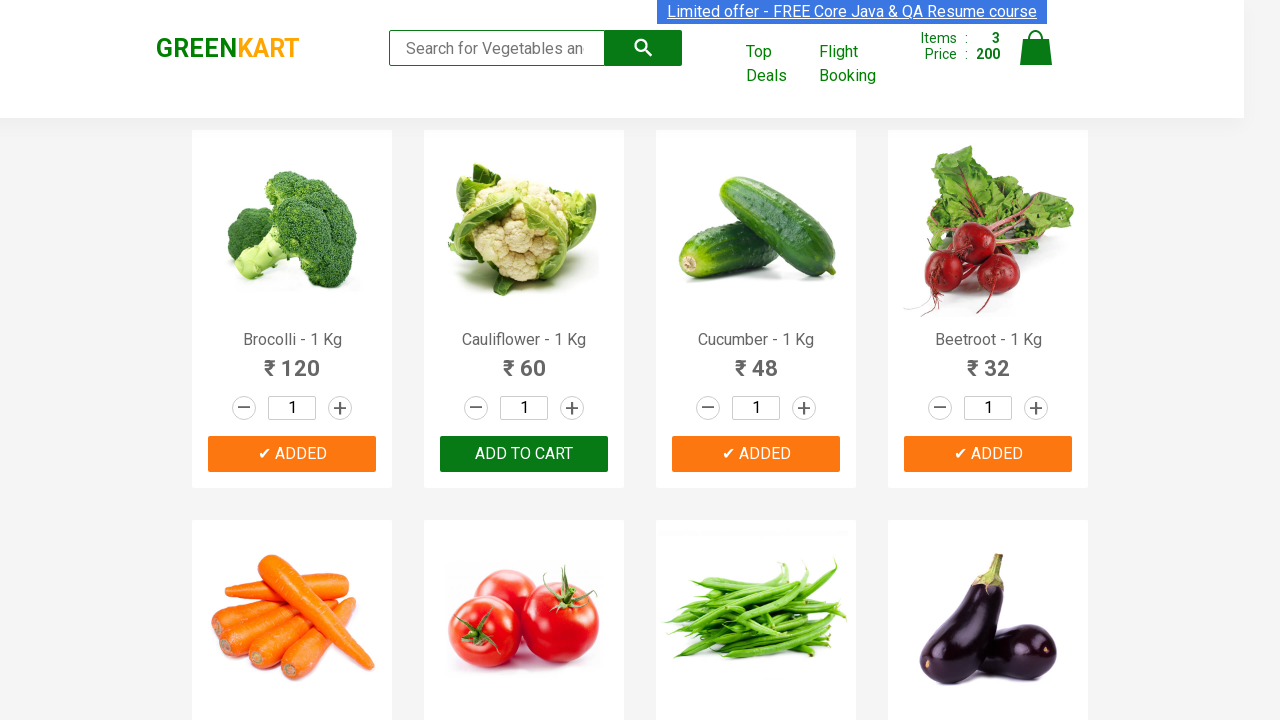

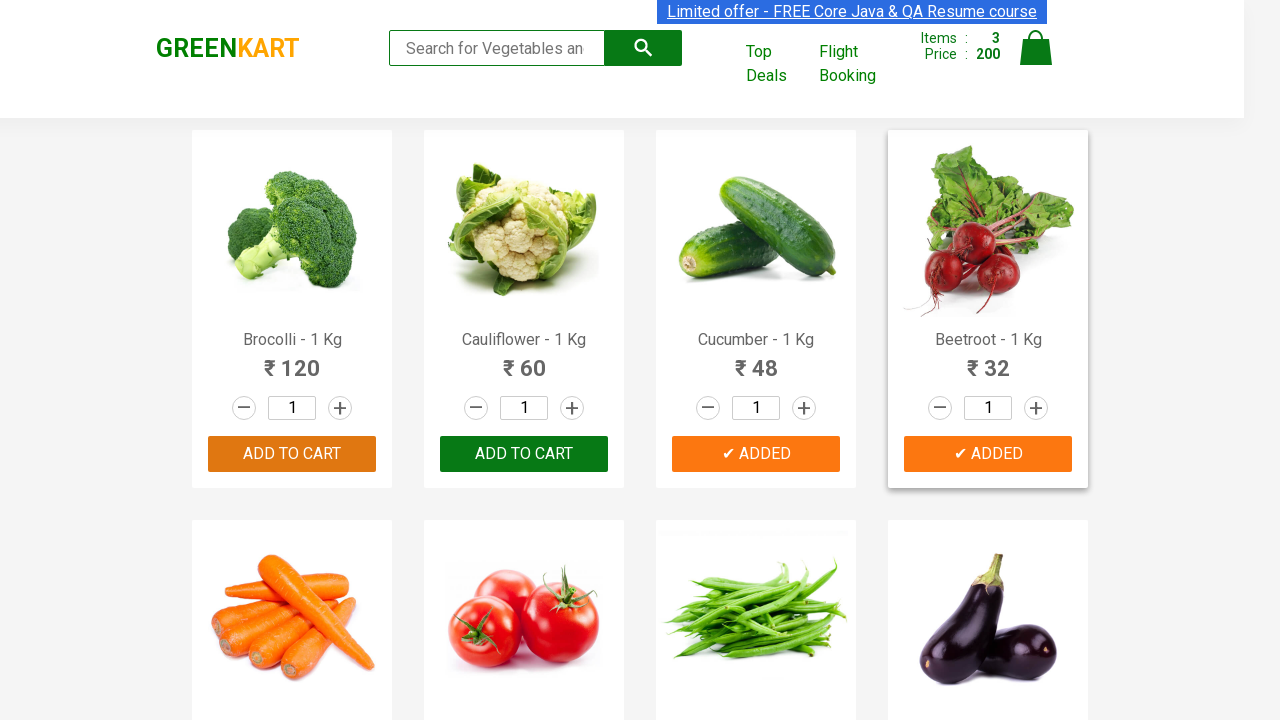